Tests date picker functionality by selecting a specific date (June 15, 2024) through the calendar widget and verifying the selected values

Starting URL: https://rahulshettyacademy.com/seleniumPractise/#/offers

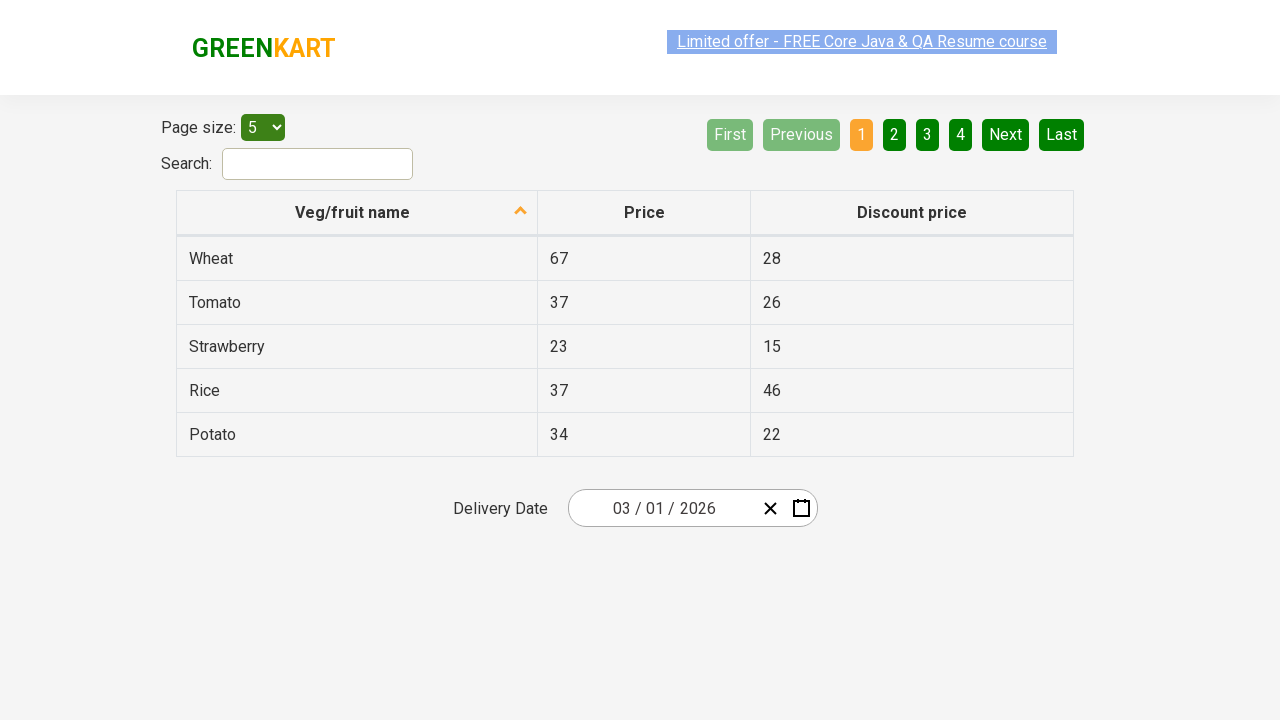

Clicked date picker input group to open calendar widget at (662, 508) on .react-date-picker__inputGroup
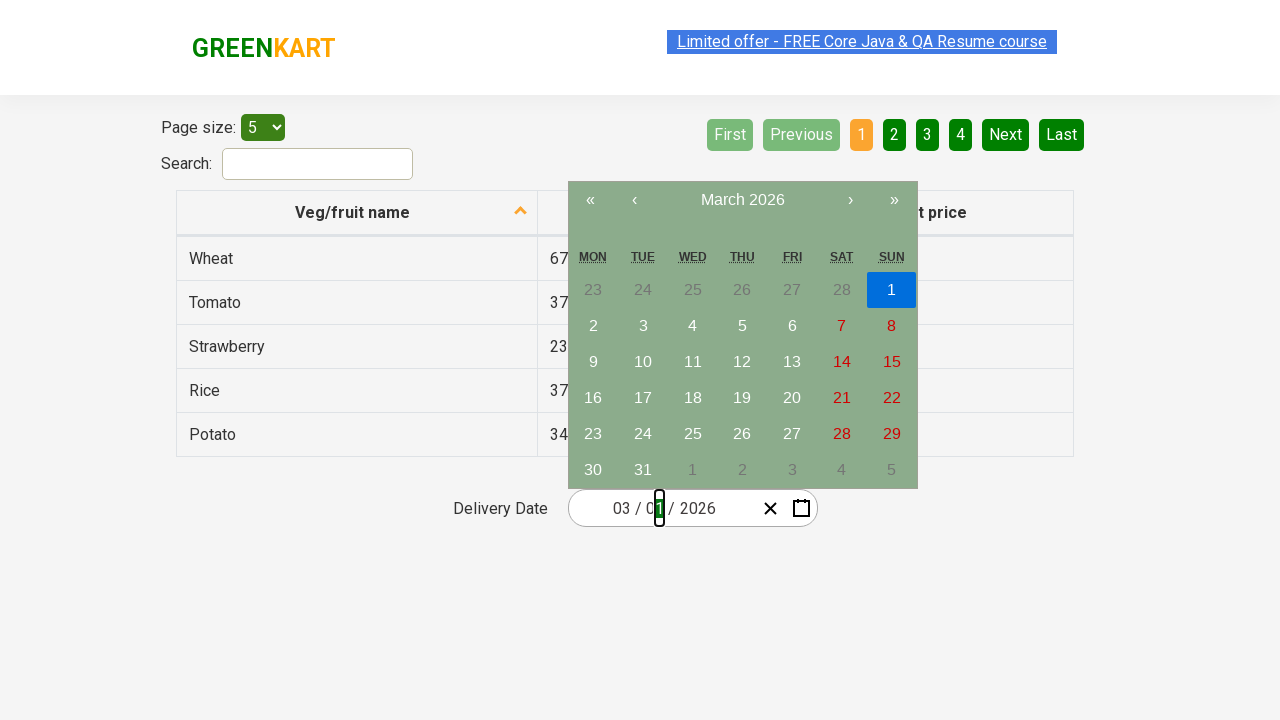

Clicked navigation label to navigate to month view at (742, 200) on .react-calendar__navigation__label
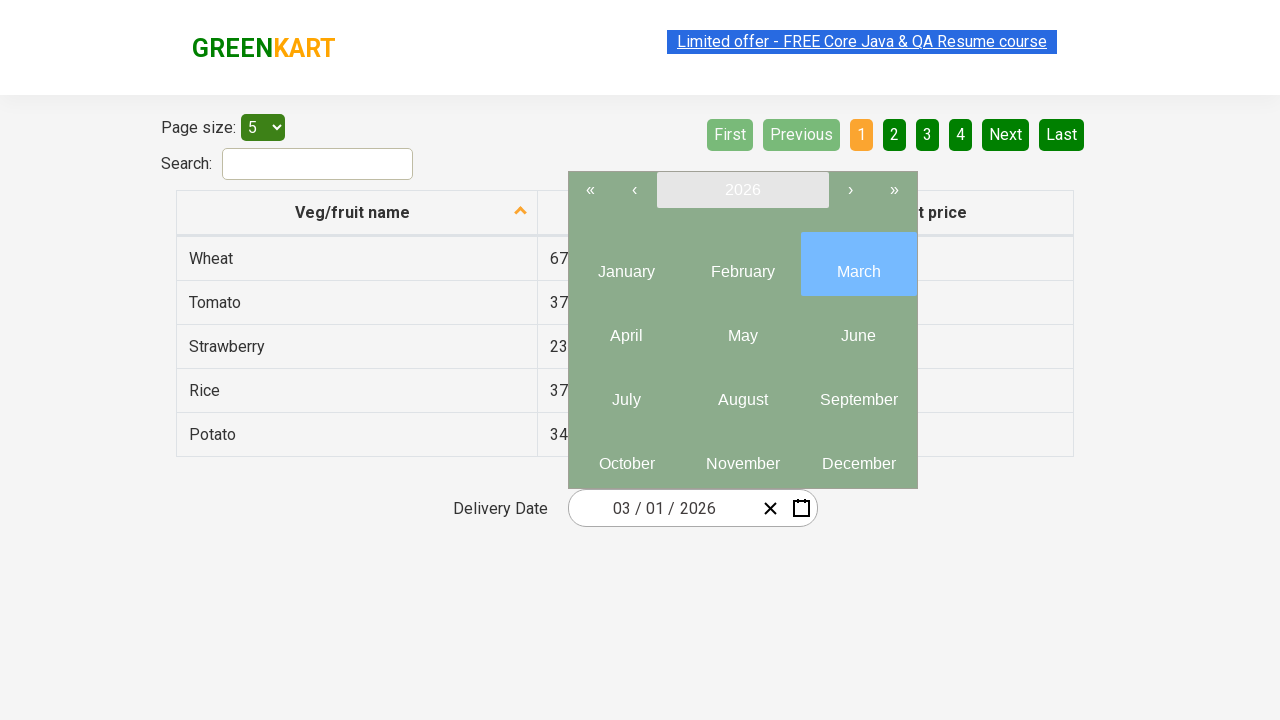

Clicked navigation label again to navigate to year view at (742, 190) on .react-calendar__navigation__label
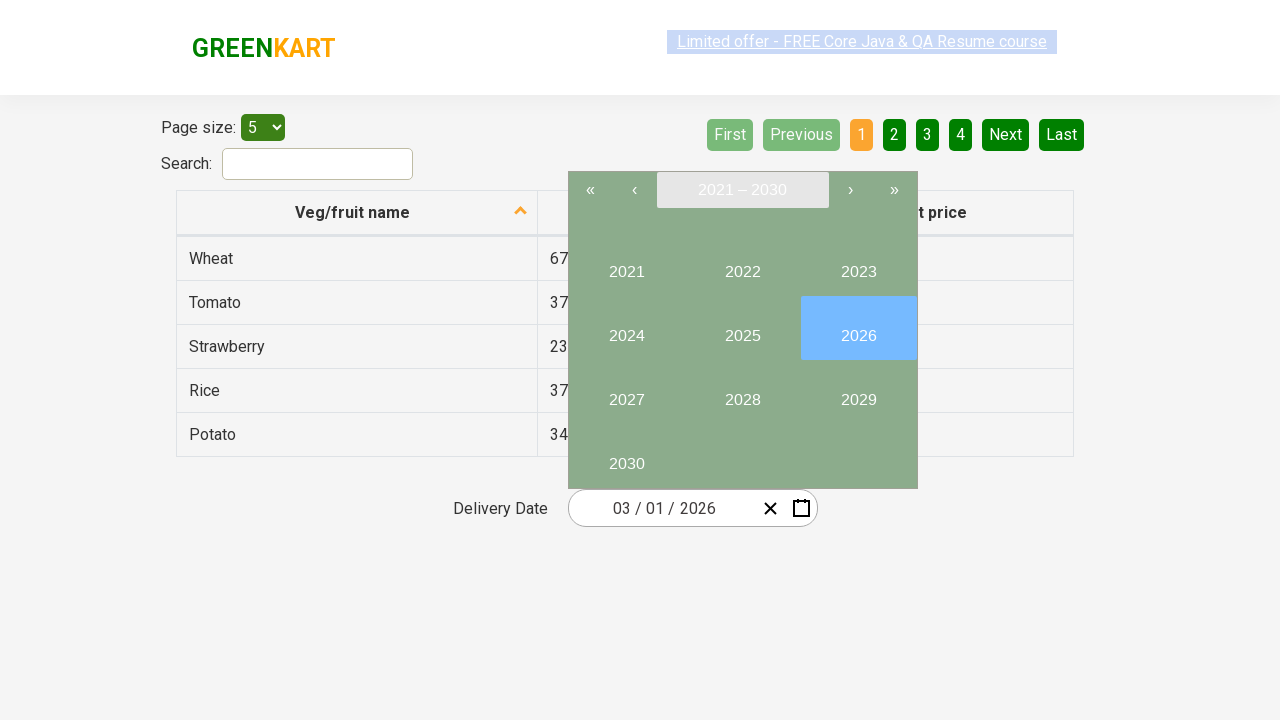

Selected year 2024 at (626, 328) on //button[text()='2024']
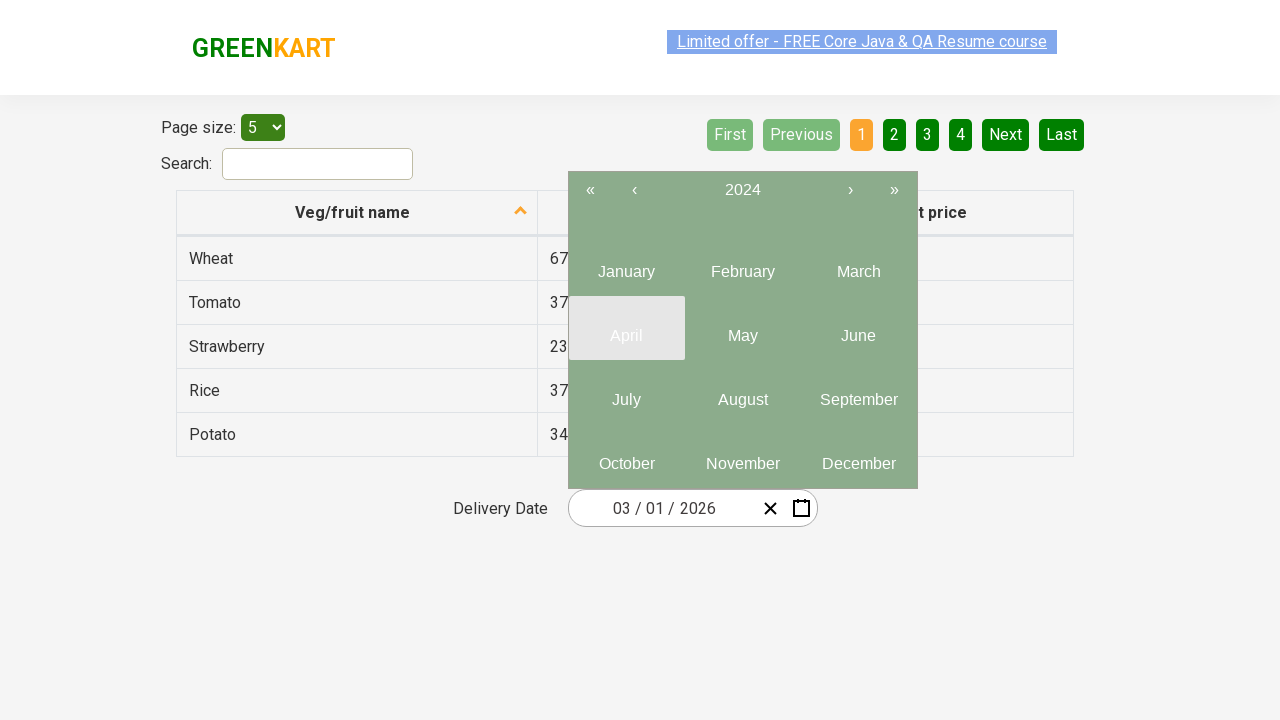

Selected month 6 (June) at (858, 328) on .react-calendar__year-view__months__month >> nth=5
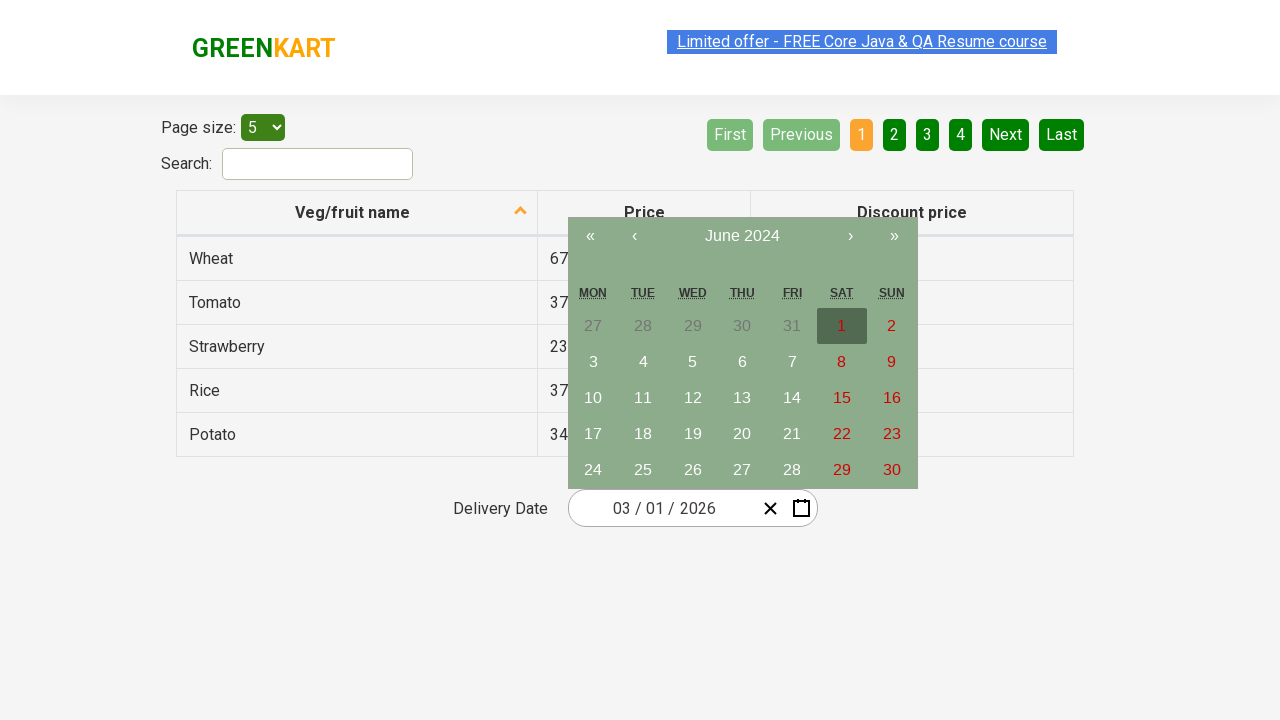

Selected day 15 at (842, 398) on //abbr[text()='15']
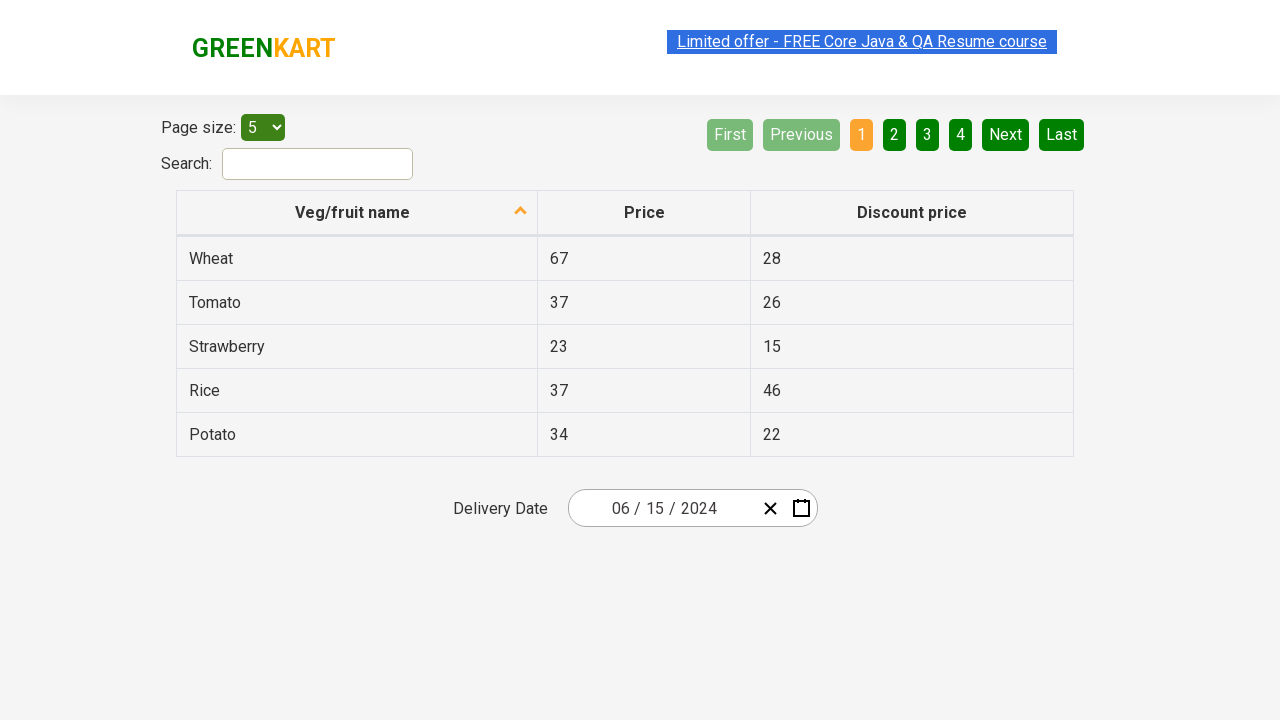

Verified date selection: 6/15/2024 matches input values
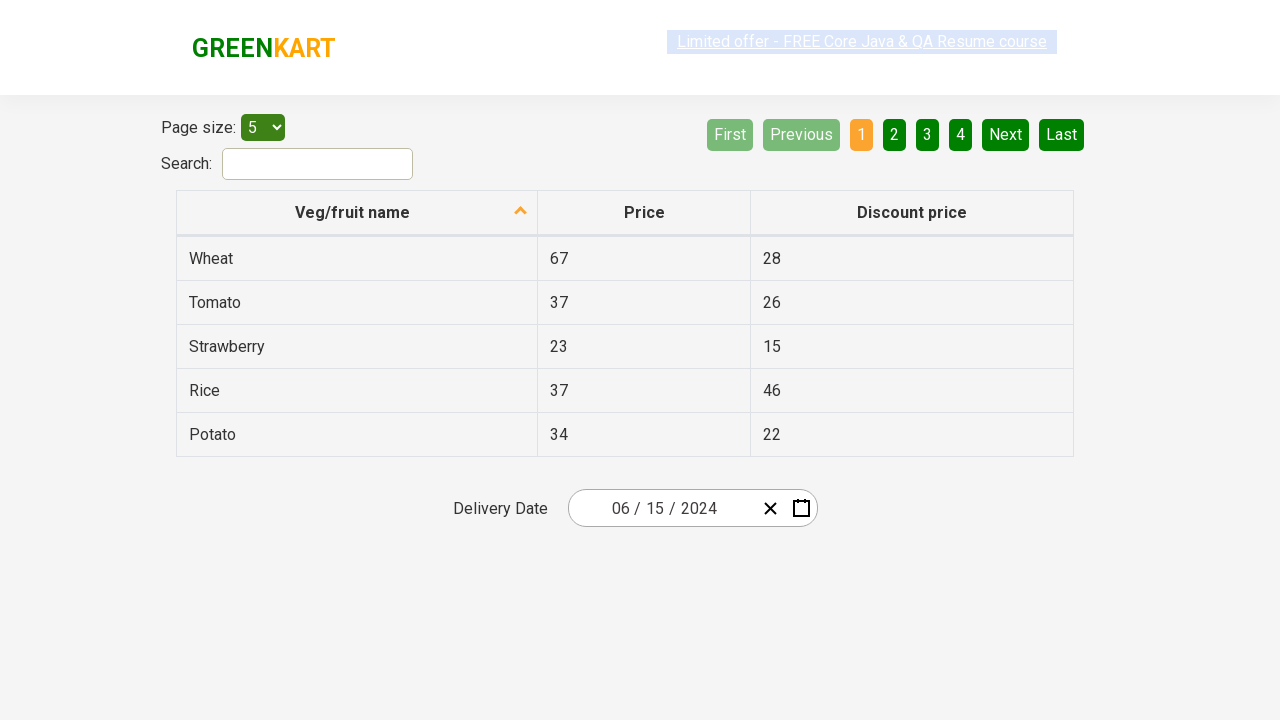

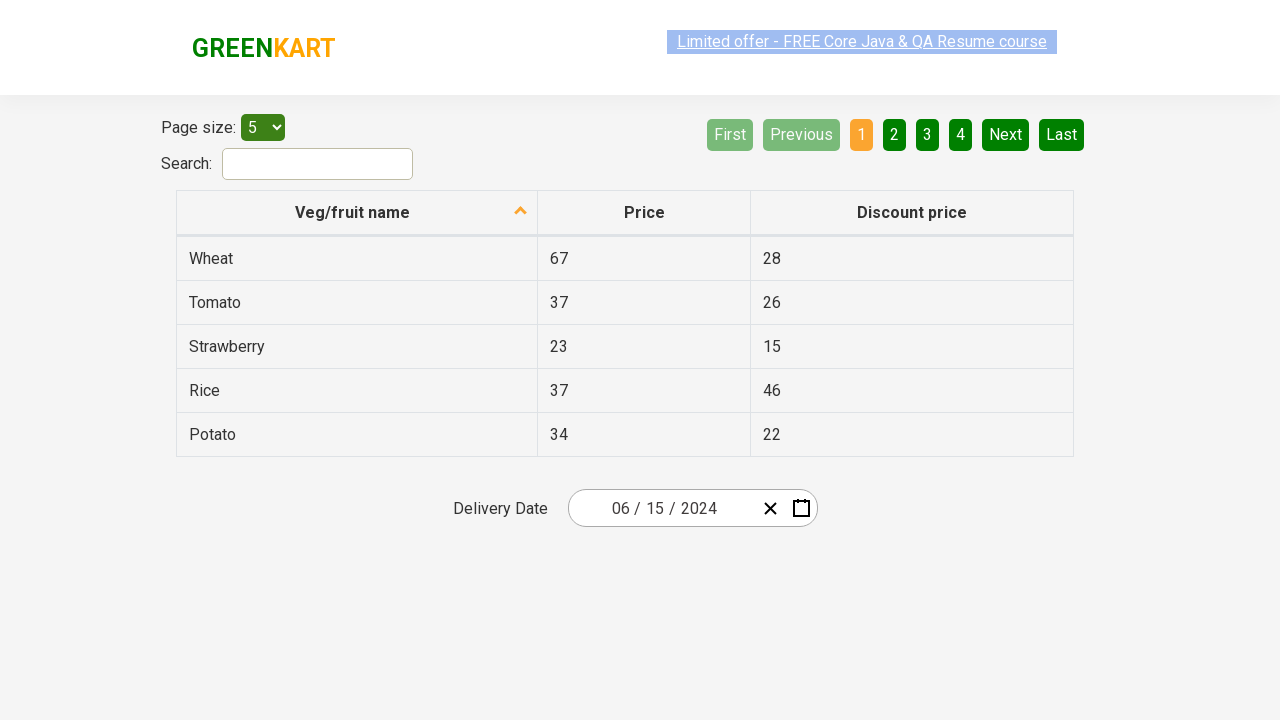